Navigates to 163.com (NetEase) homepage and verifies the page loads successfully

Starting URL: http://www.163.com

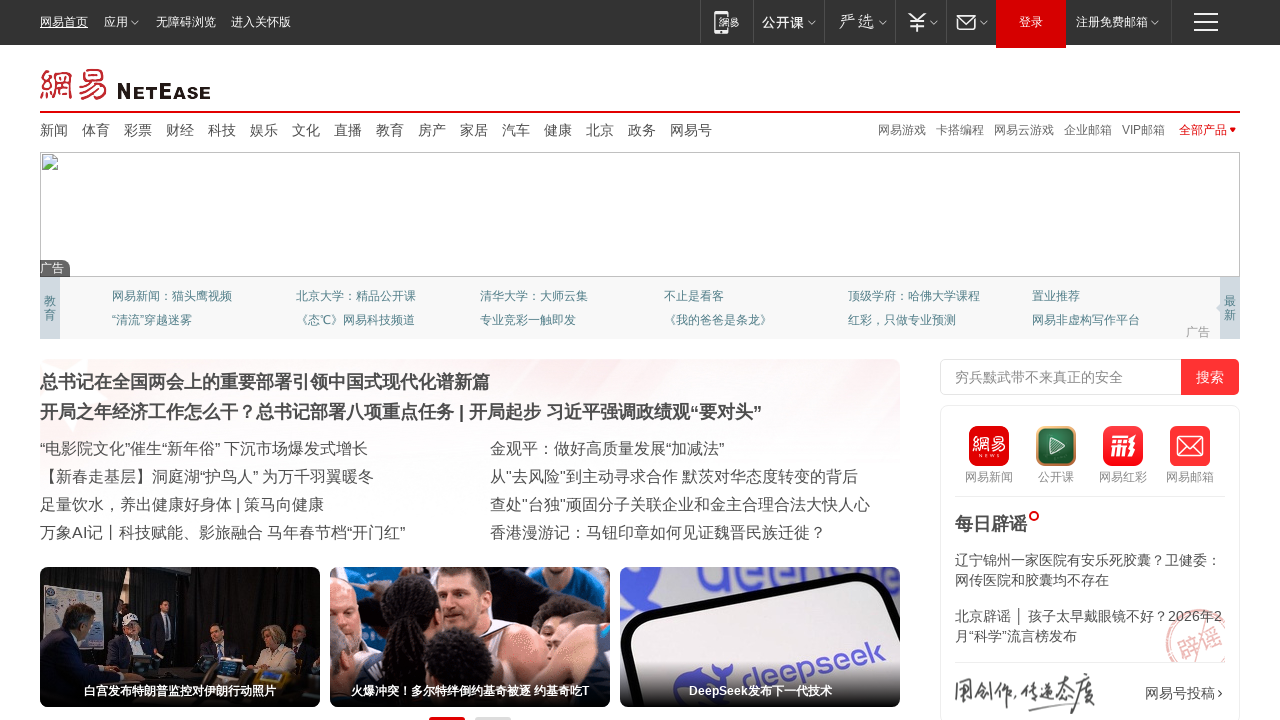

Waited for page to reach domcontentloaded state
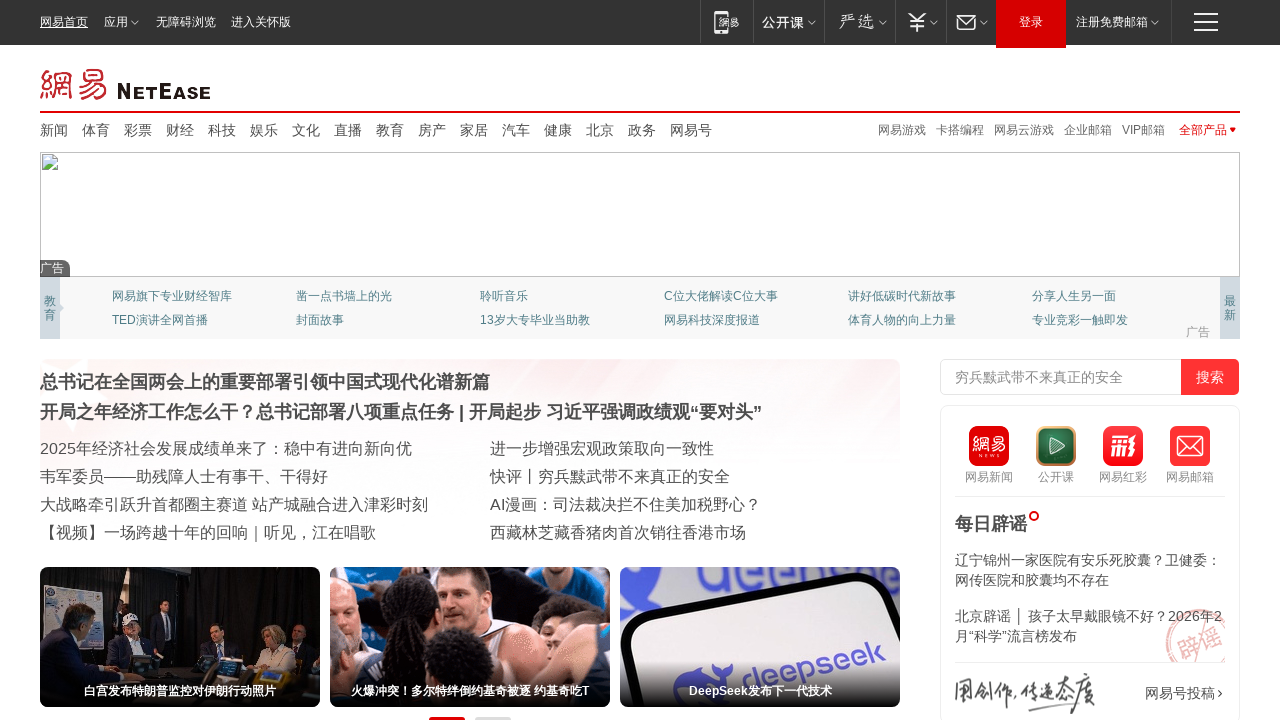

Verified body element is present on 163.com homepage
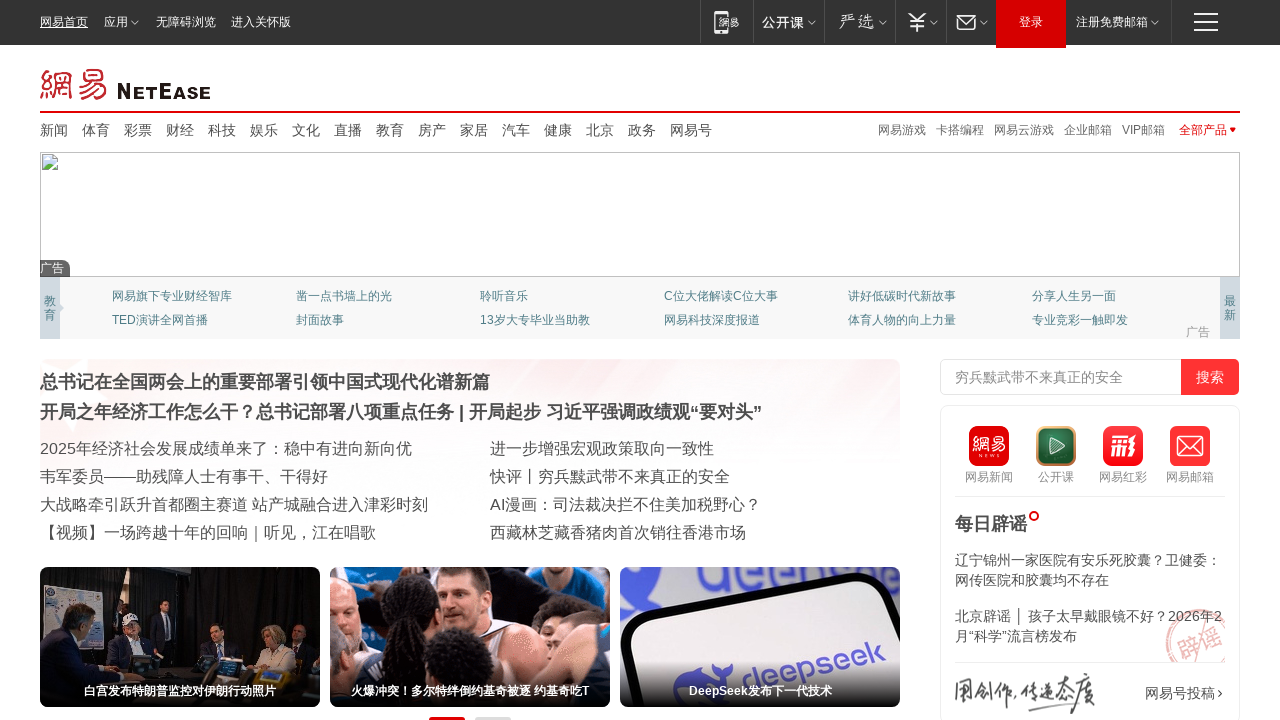

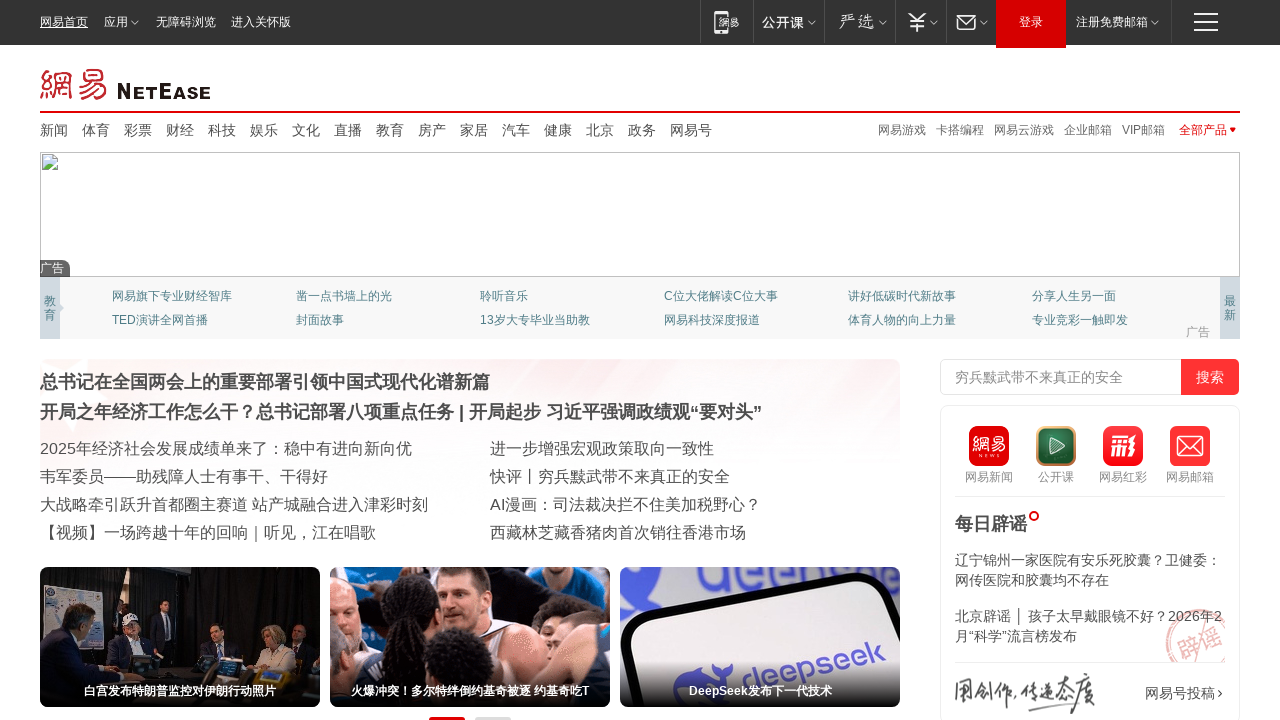